Tests that clicking the Submit New Language link in footer navigates to the submit page

Starting URL: https://www.99-bottles-of-beer.net/

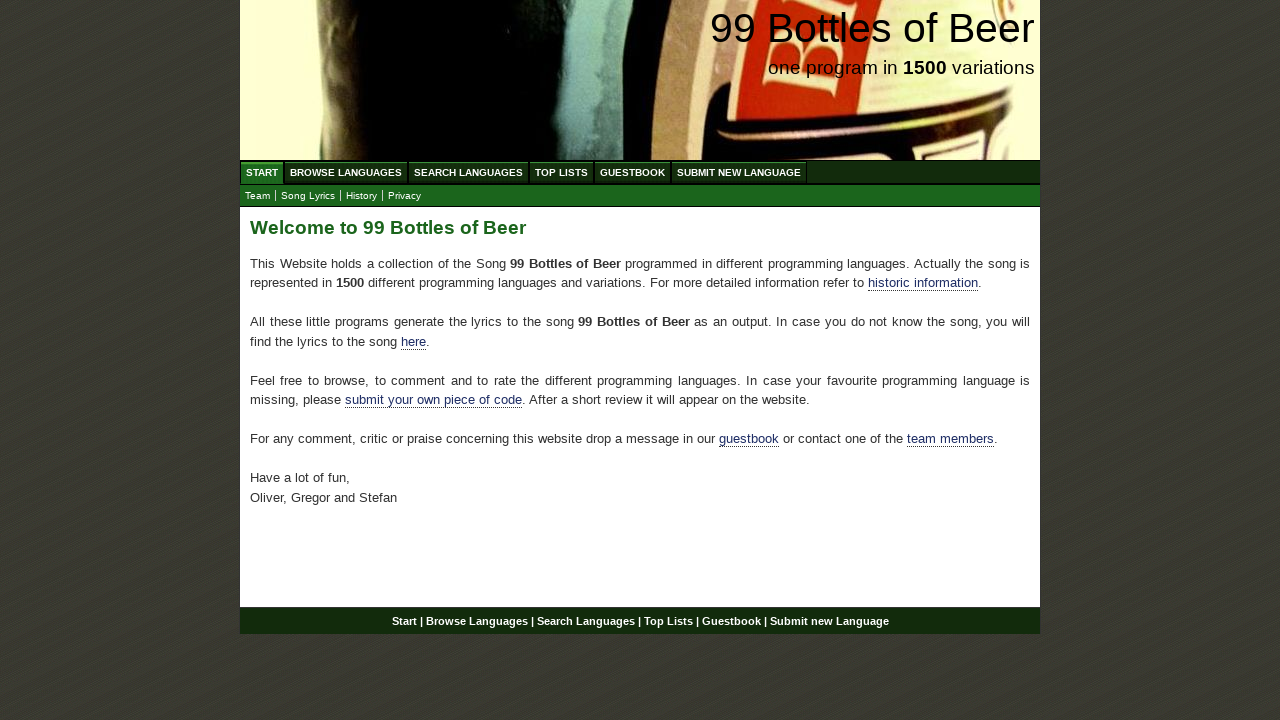

Clicked Submit New Language link in footer at (829, 621) on div#footer a[href='/submitnewlanguage.html']
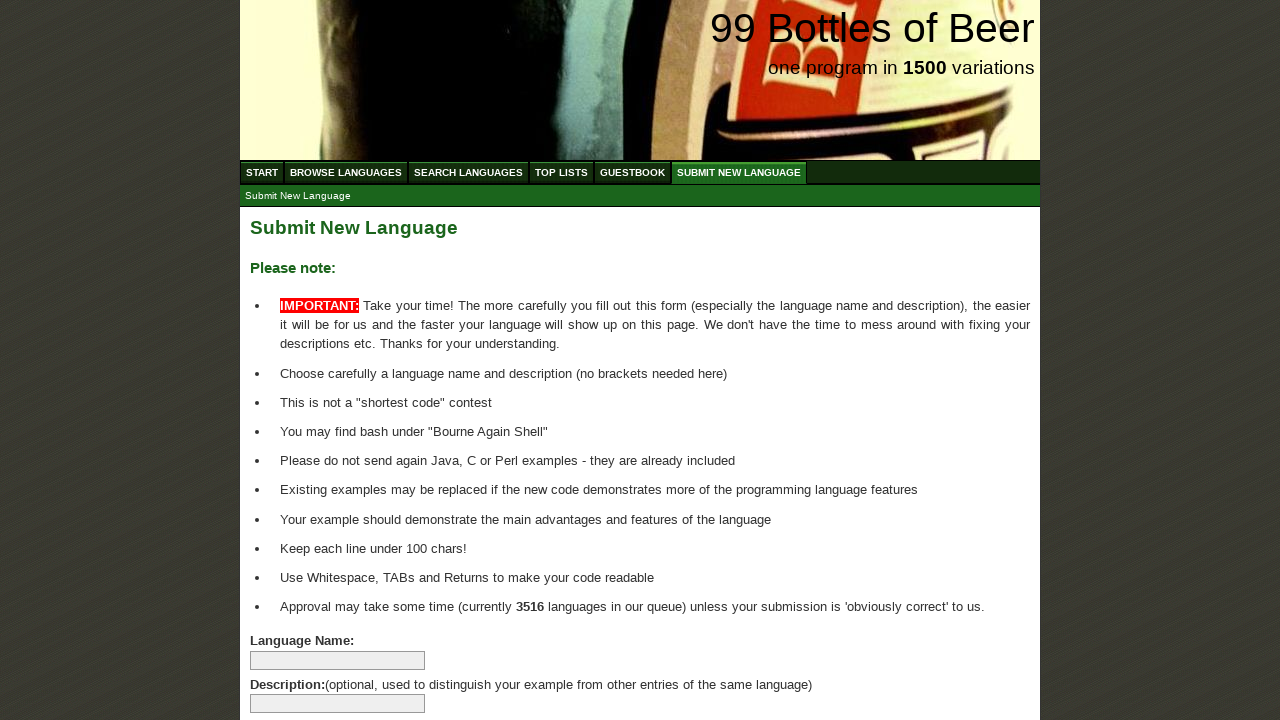

Navigated to submit new language page
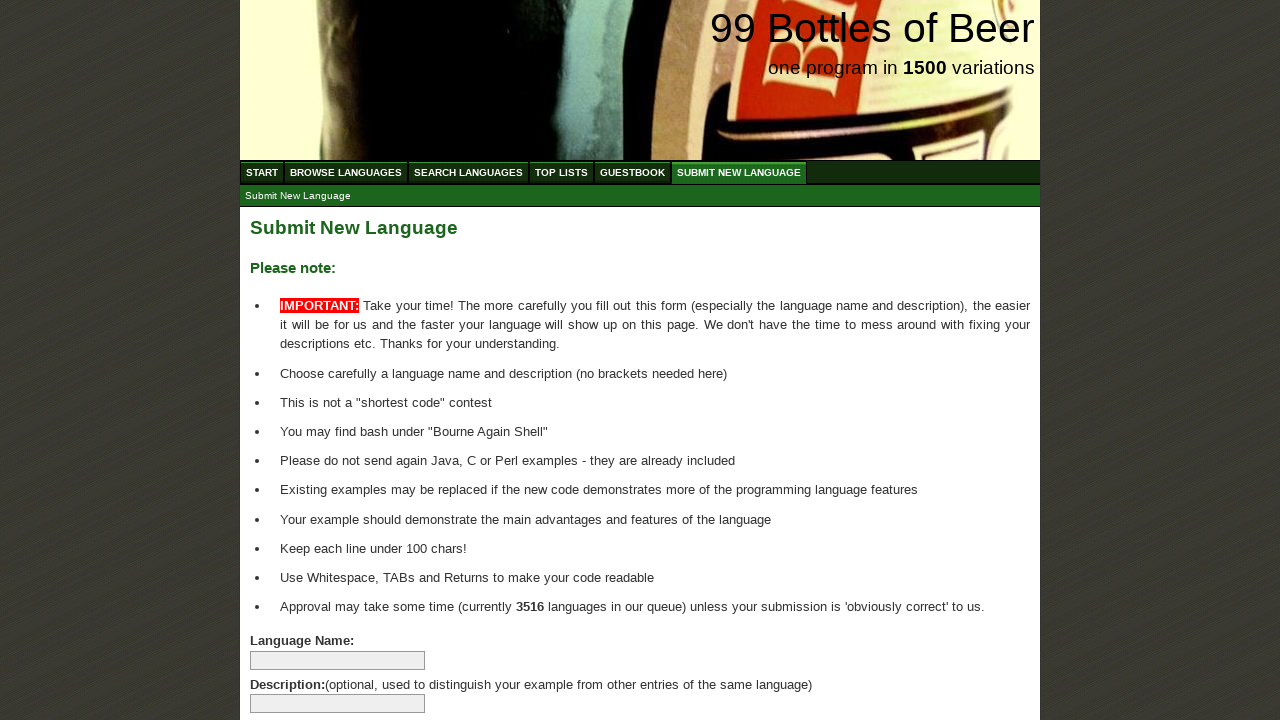

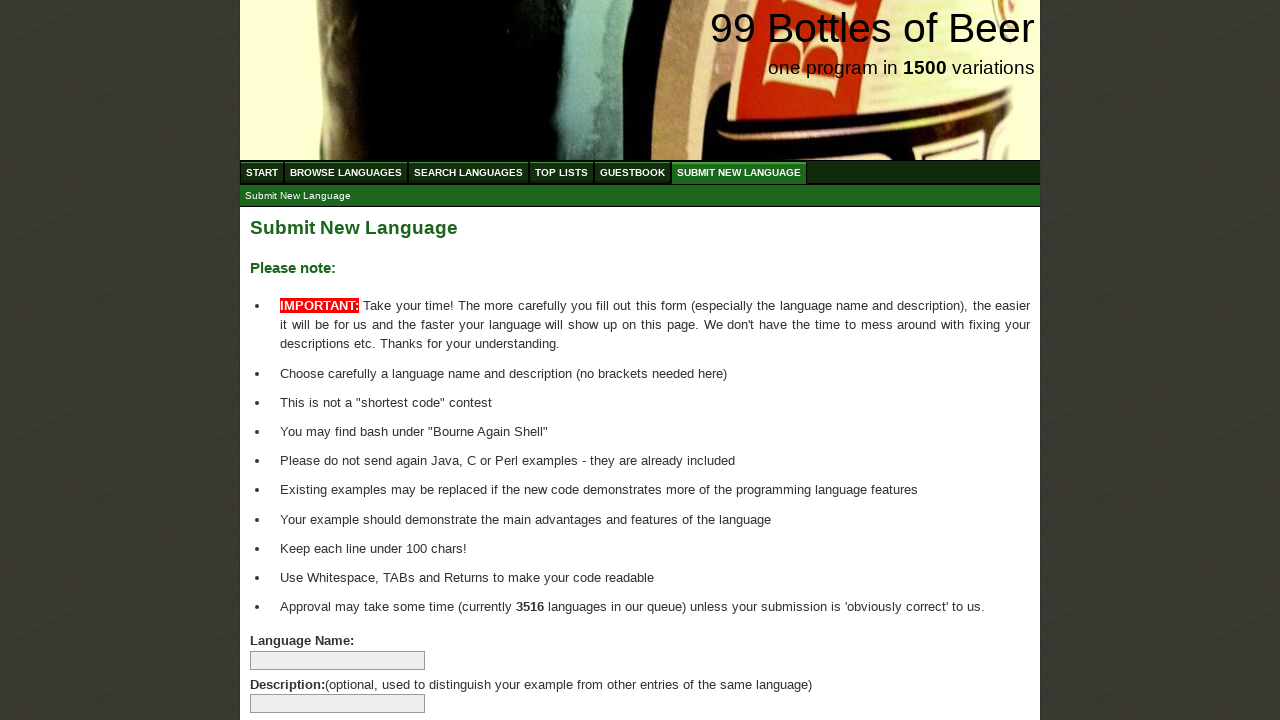